Tests browser window/tab handling by clicking a button to open a new tab, switching to it, reading text, then closing it and returning to the original window

Starting URL: https://demoqa.com/browser-windows

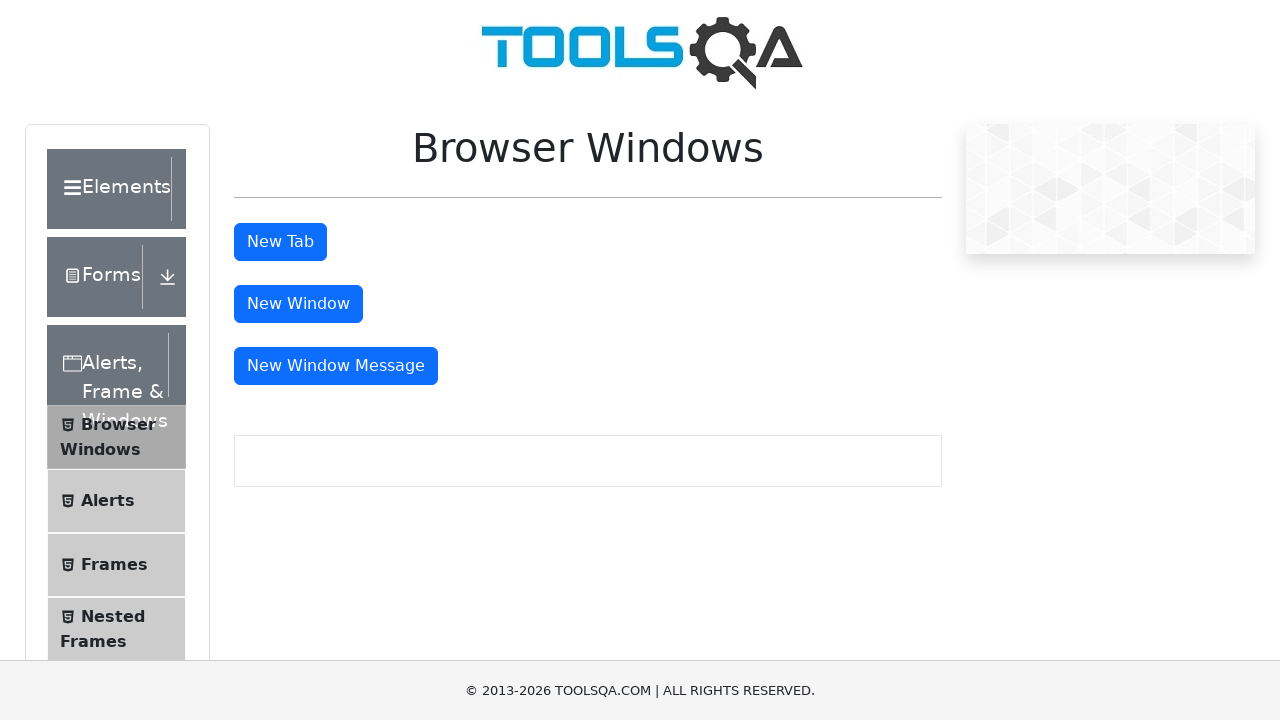

Stored reference to original page
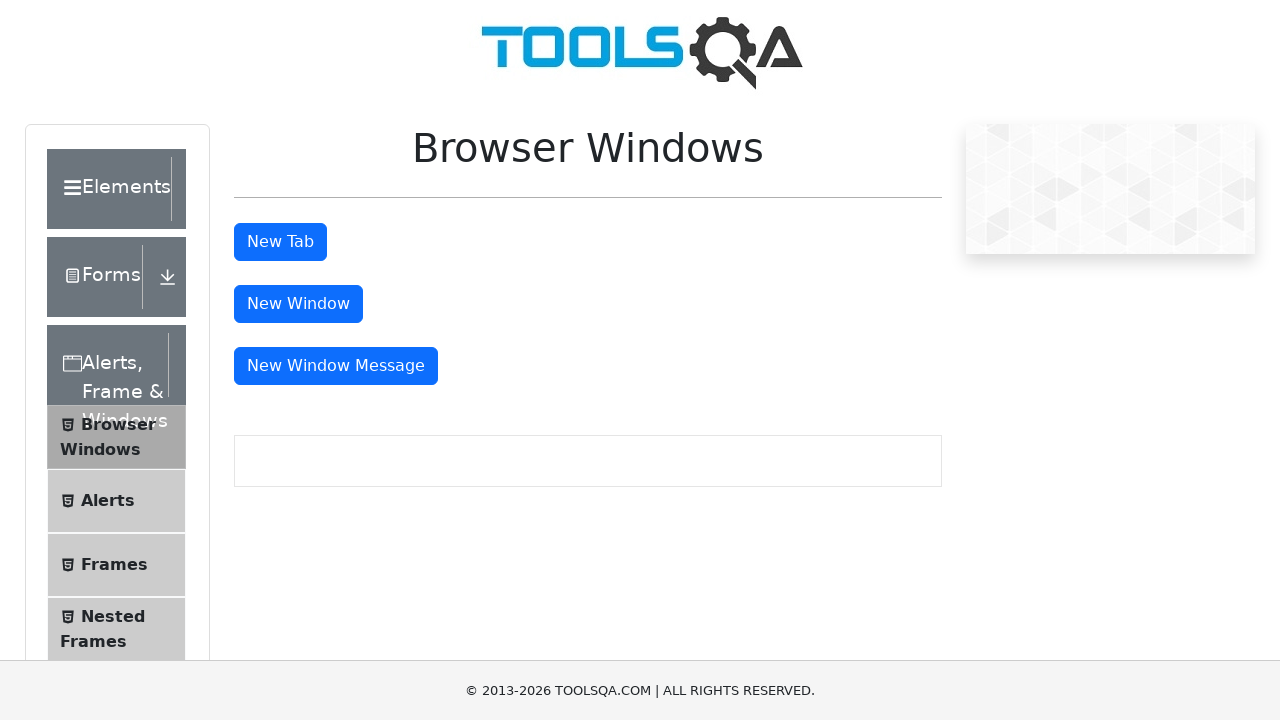

Clicked button to open new tab/window at (280, 242) on #tabButton
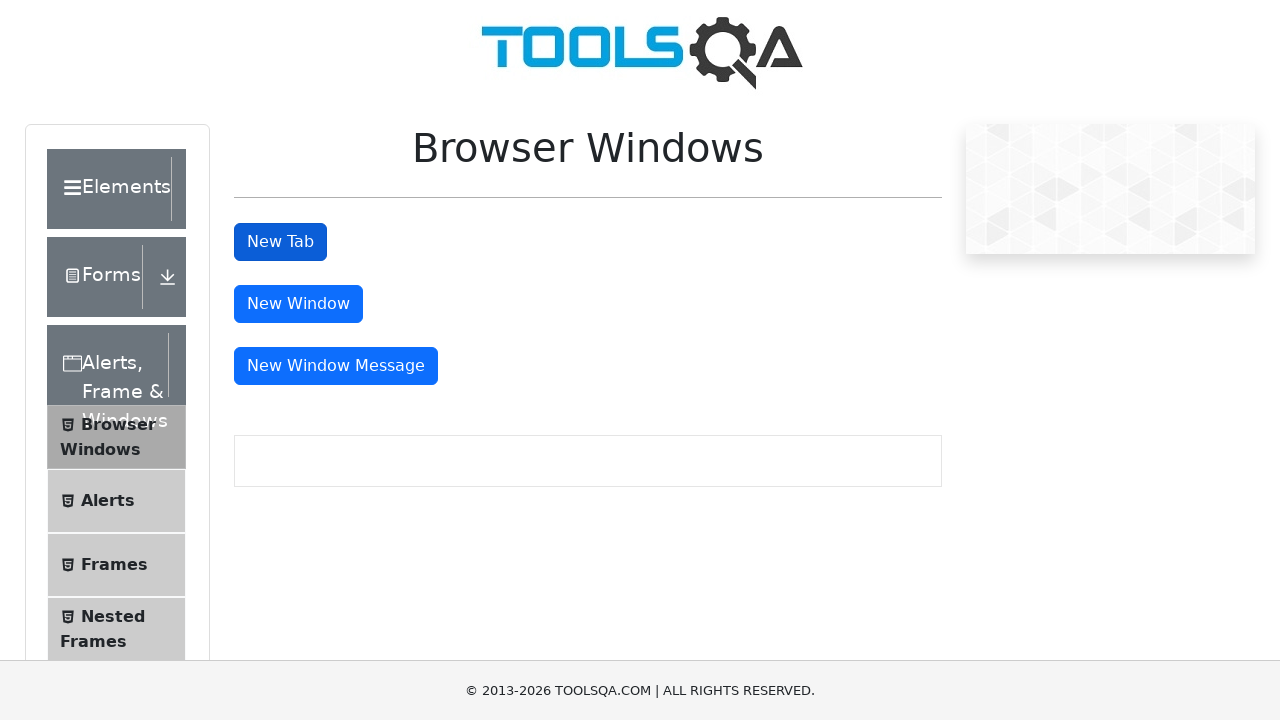

Obtained reference to newly opened page
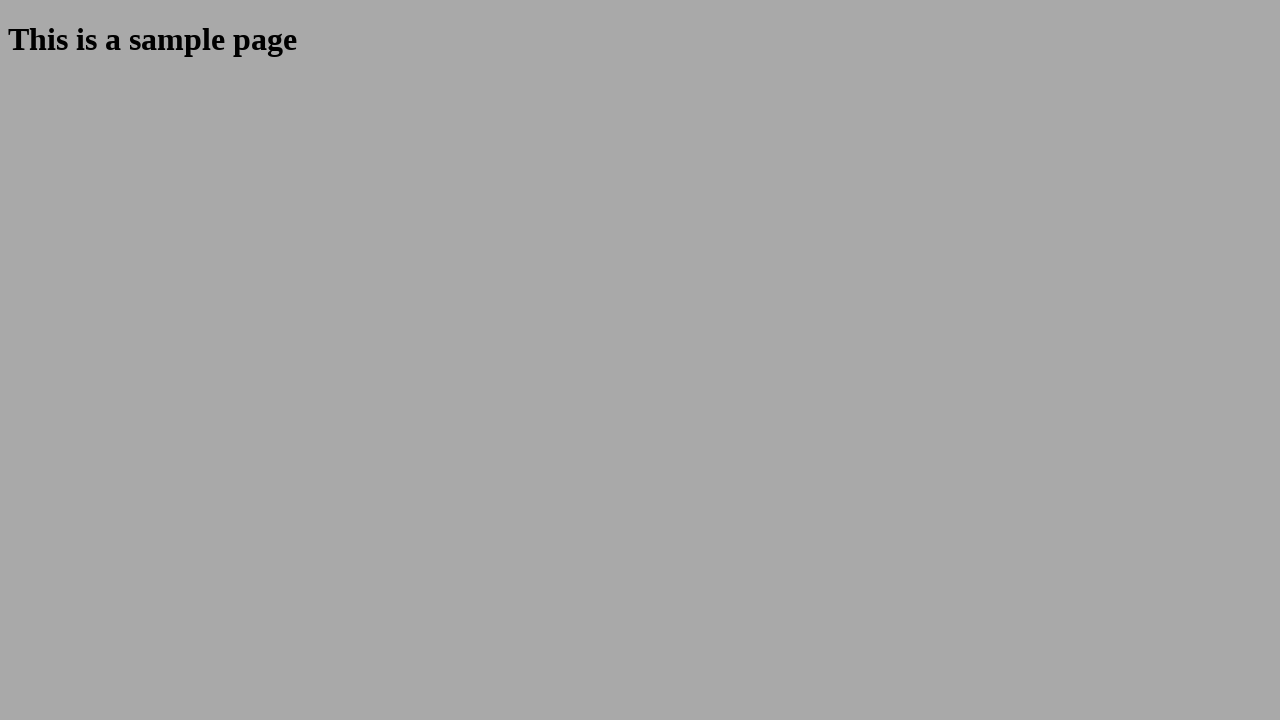

Located h1 element on new page
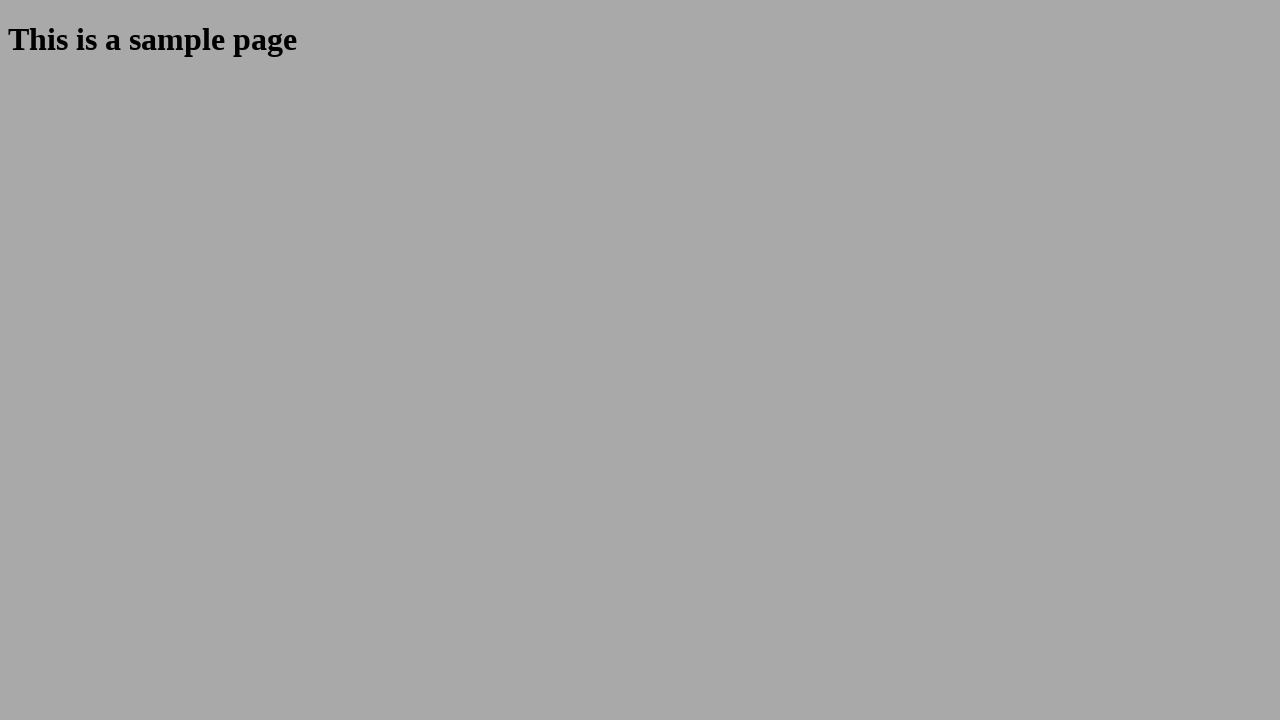

Retrieved h1 text: 'This is a sample page'
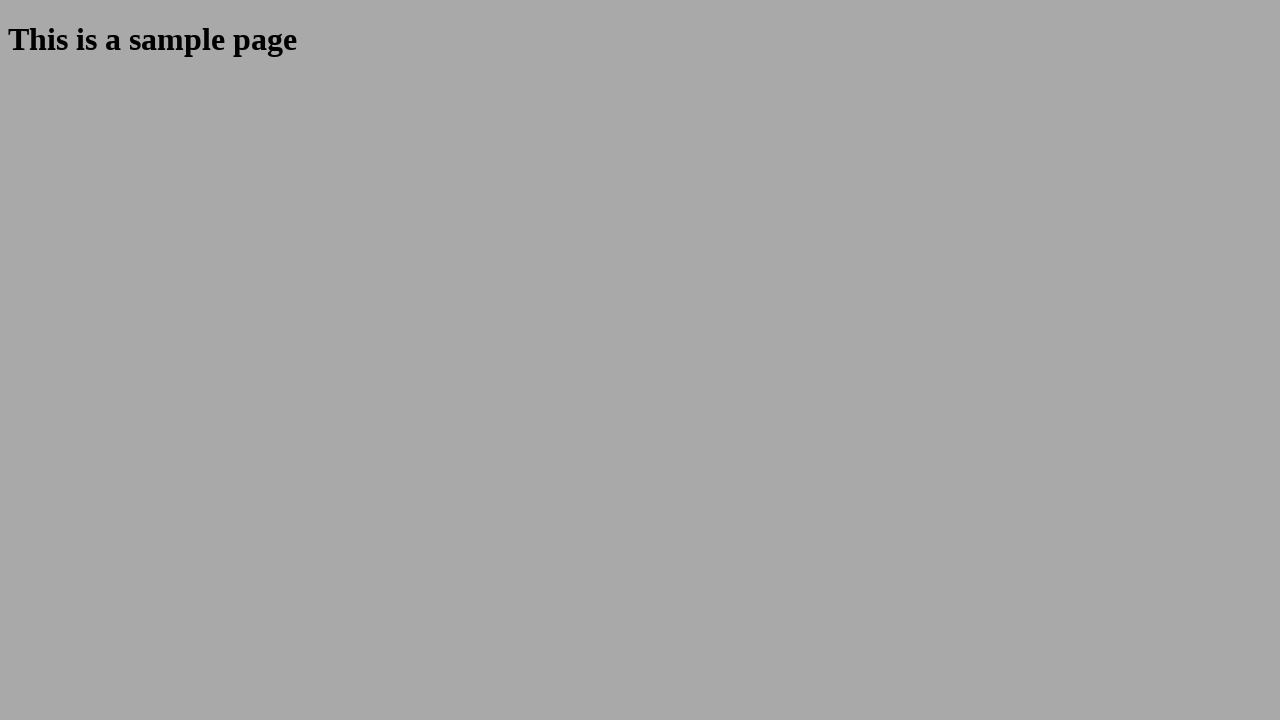

Printed h1 text to console: 'This is a sample page'
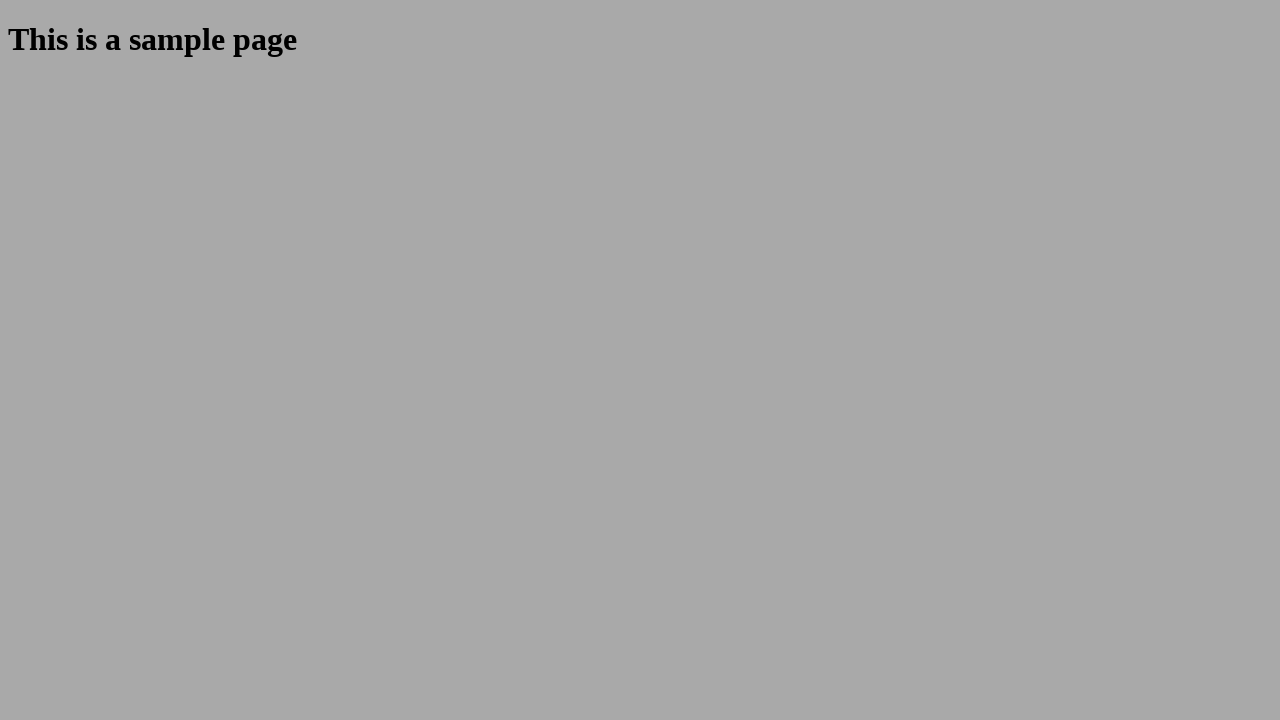

Closed the new tab/window
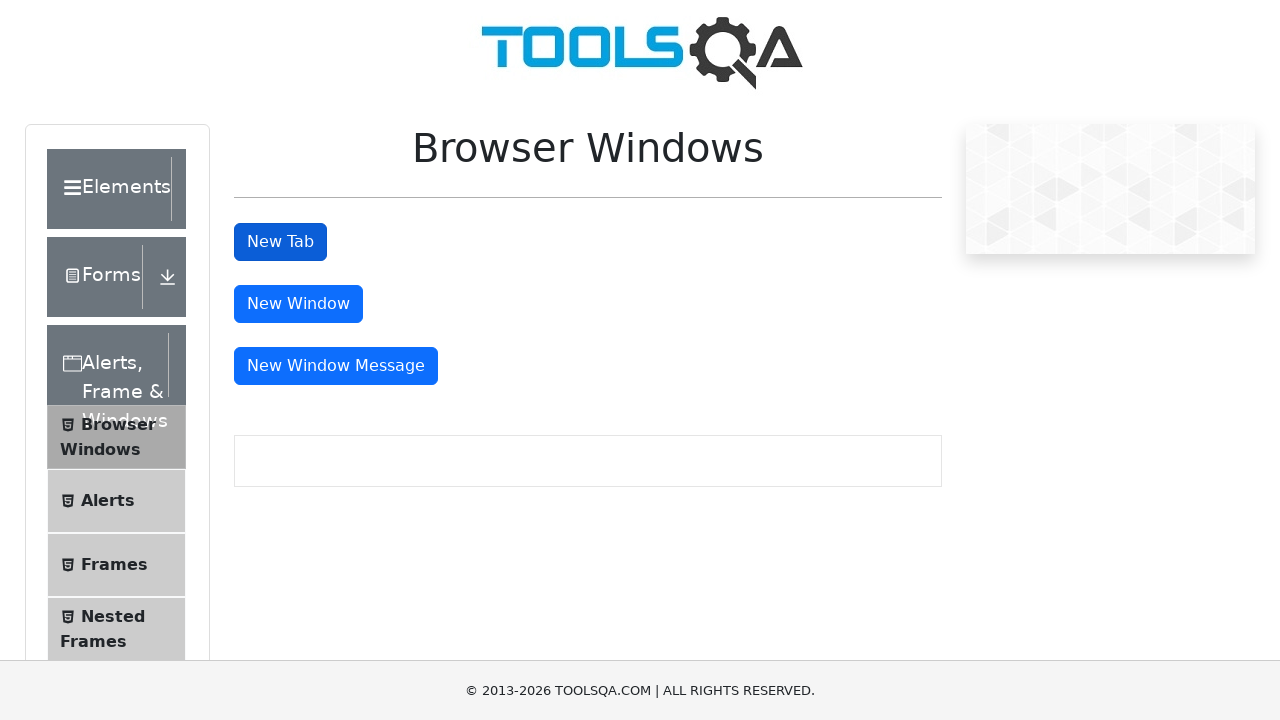

Returned focus to original page
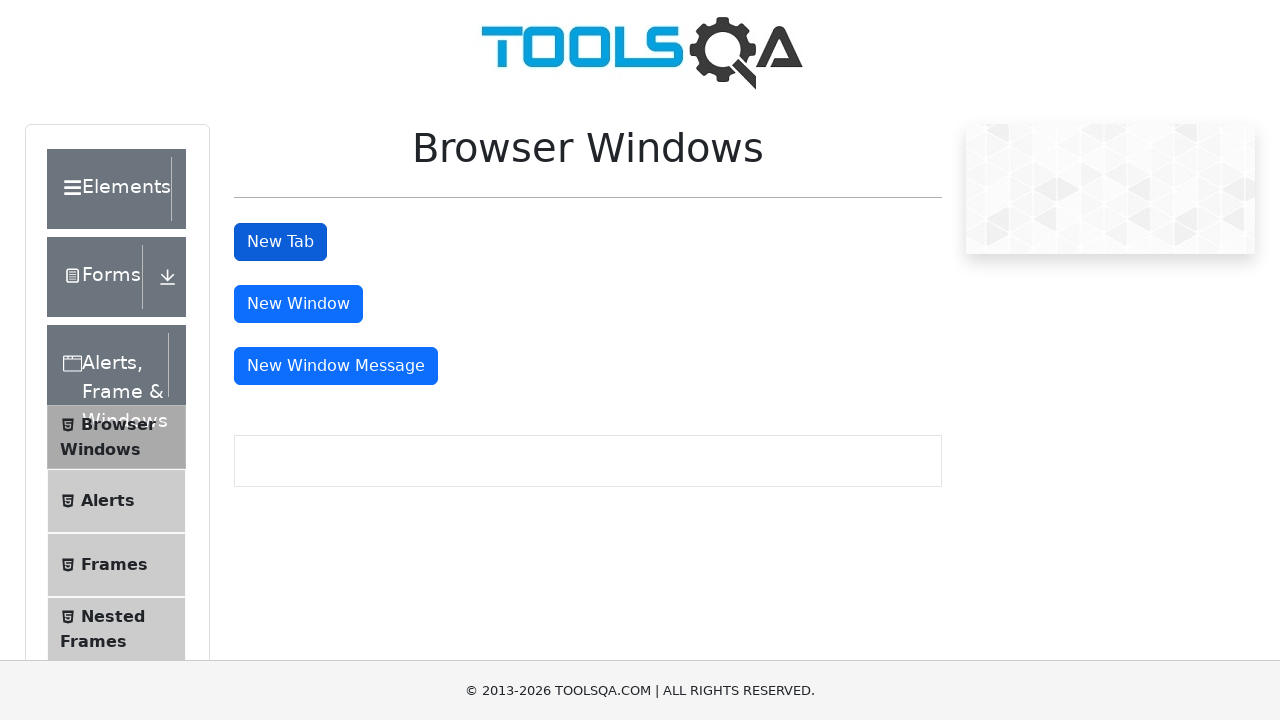

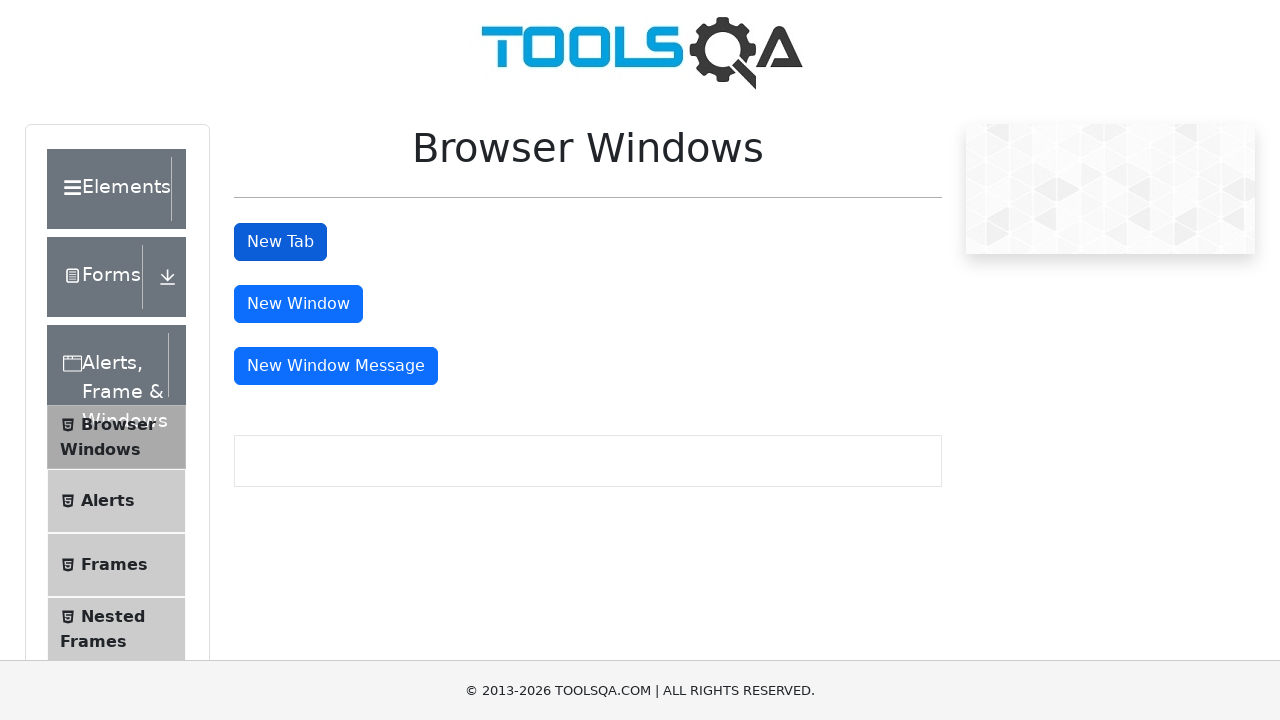